Tests the text box form on DemoQA by entering a name in the username field, submitting the form, and verifying the output displays the entered name

Starting URL: https://demoqa.com/text-box

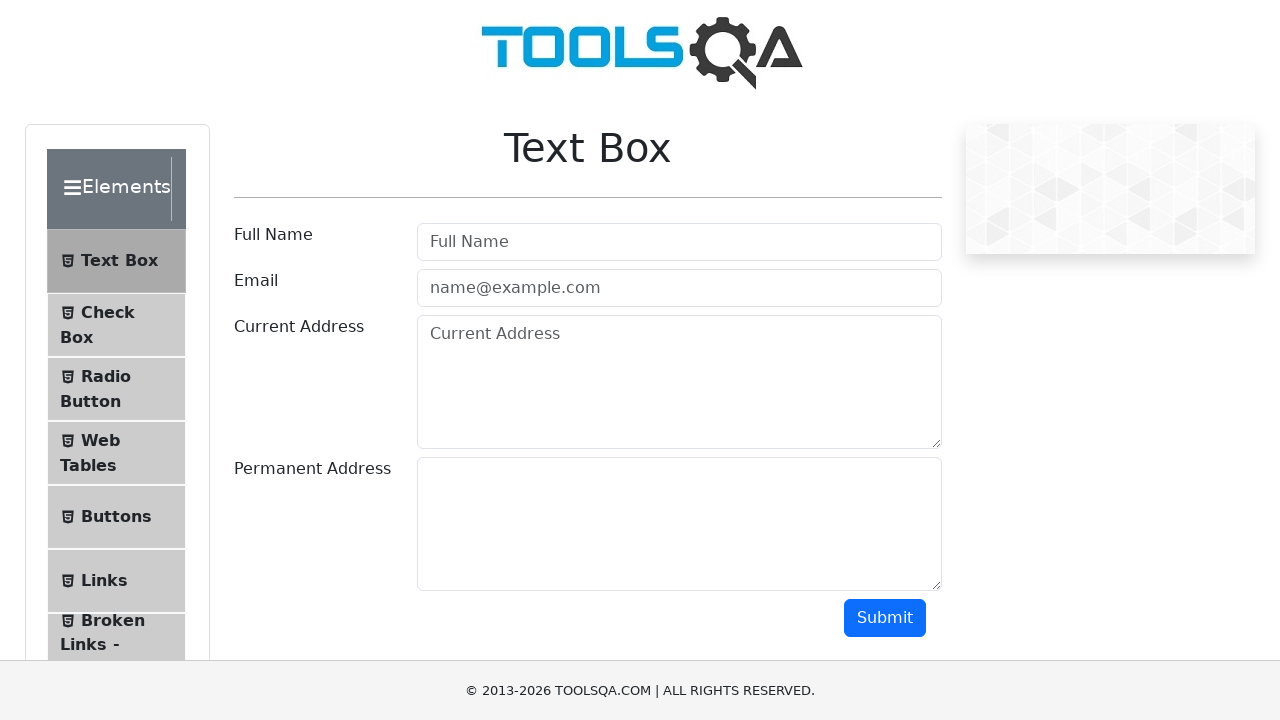

Filled username field with 'Assya' on #userName
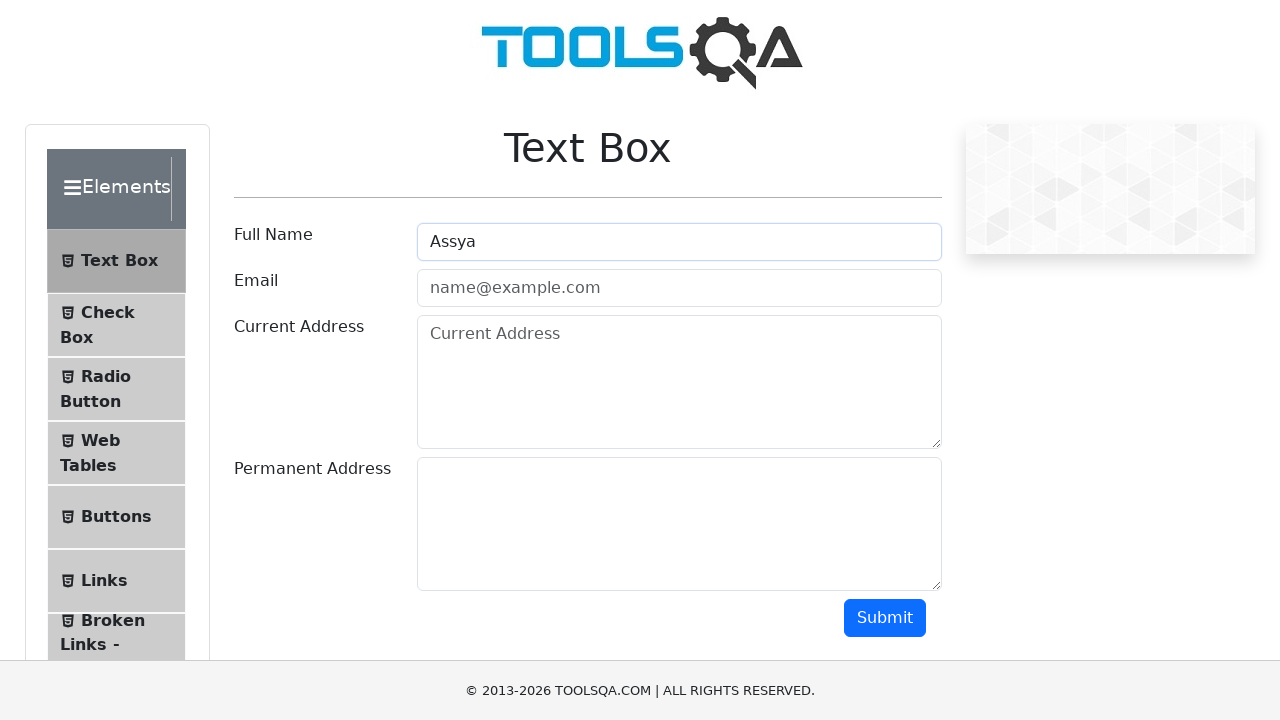

Clicked submit button to submit the form at (885, 618) on button#submit
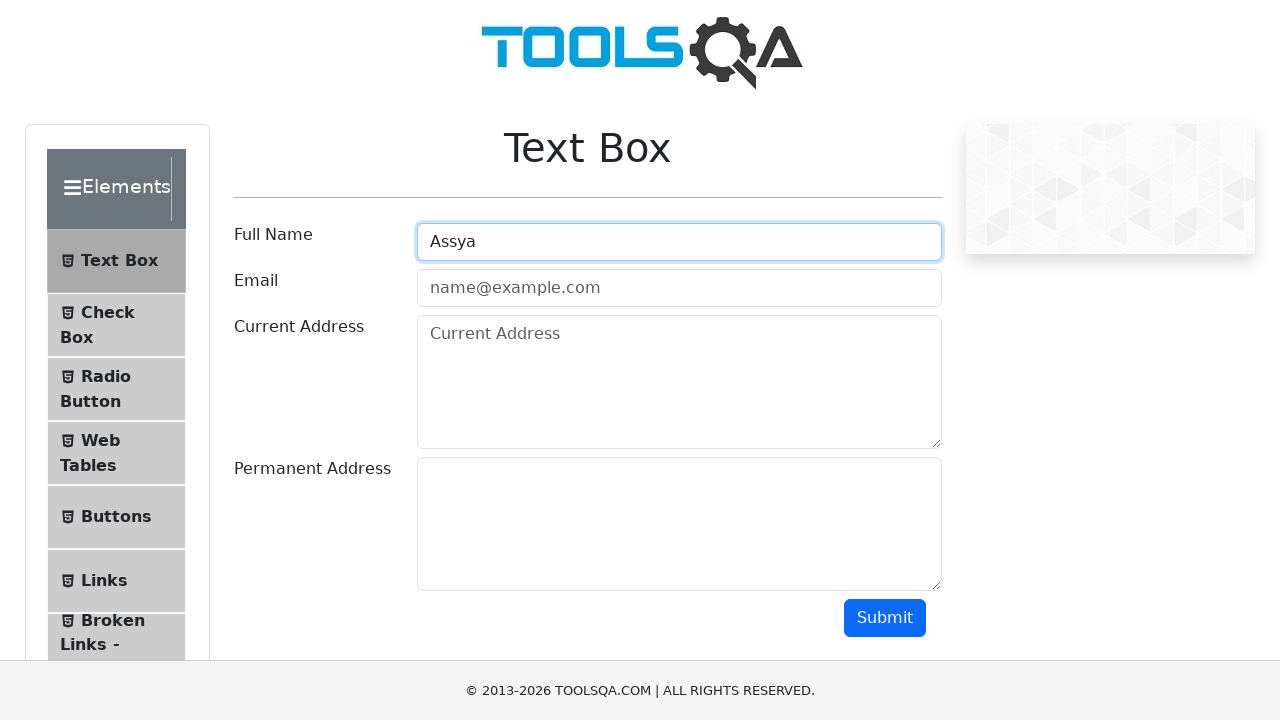

Result message appeared displaying the entered name
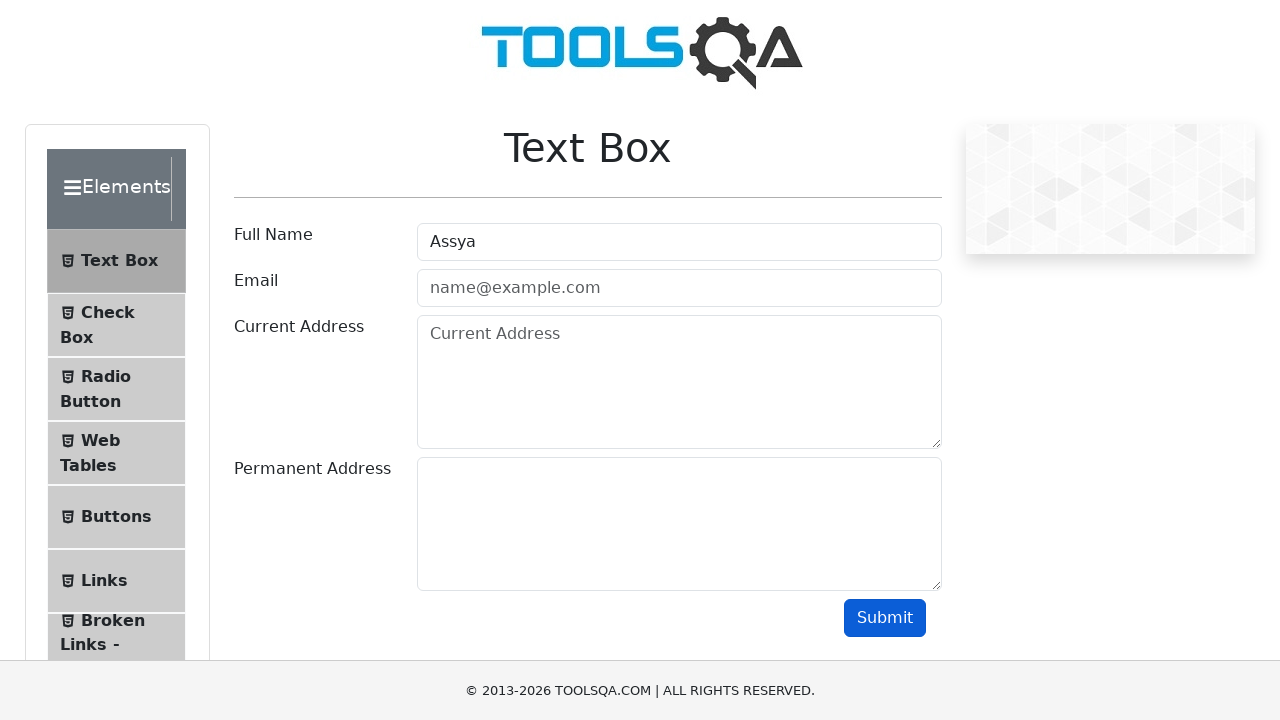

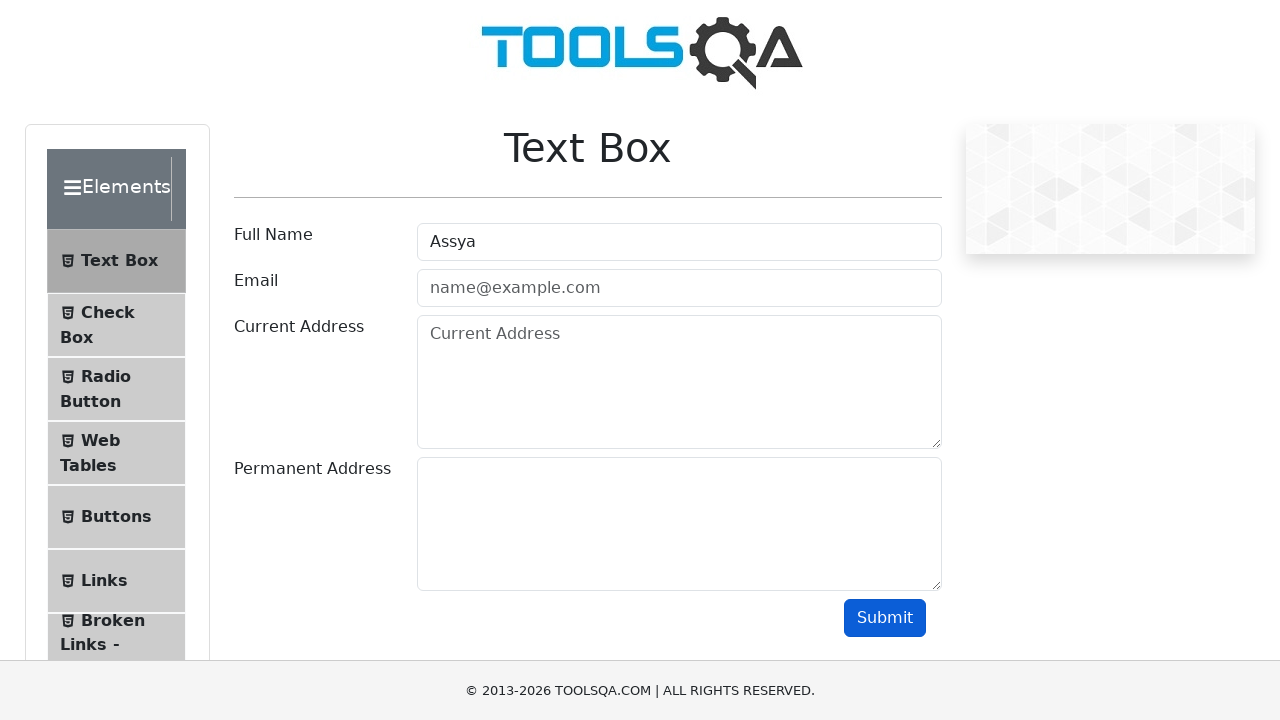